Tests status codes page by clicking on each status code link (200, 301, 404, 500) and navigating back to the main page

Starting URL: http://the-internet.herokuapp.com/status_codes

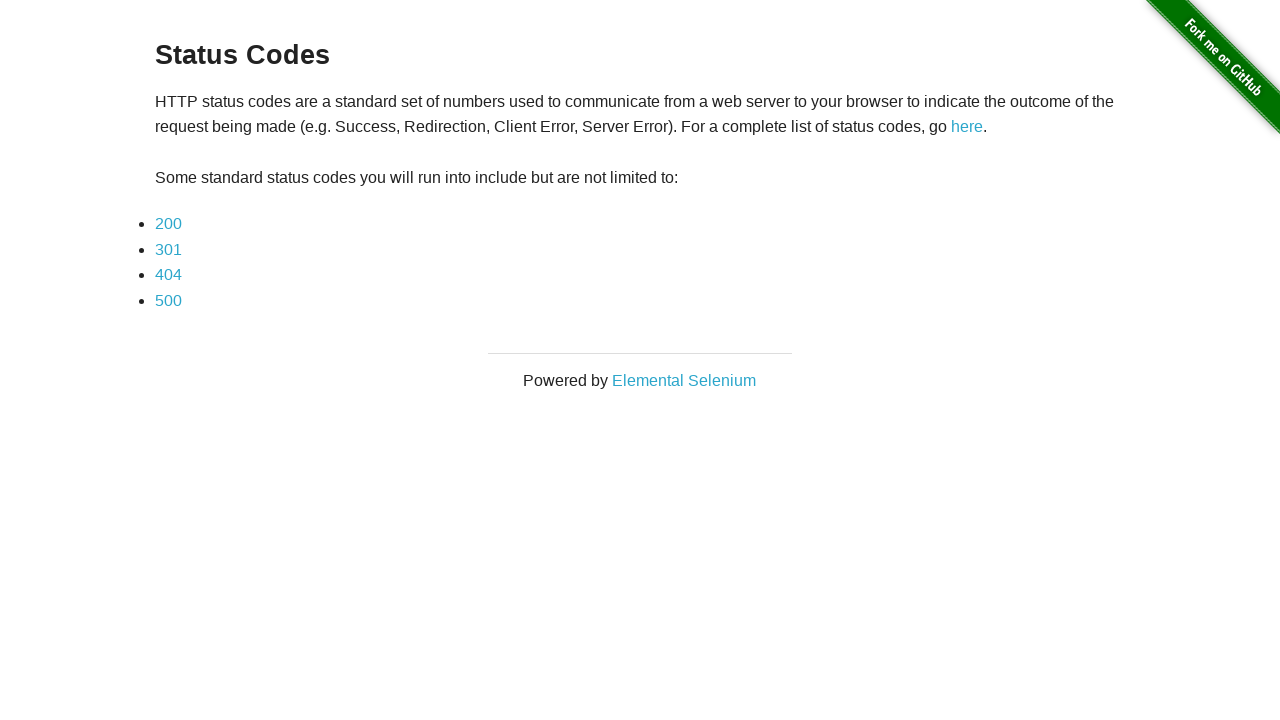

Status code links loaded and visible
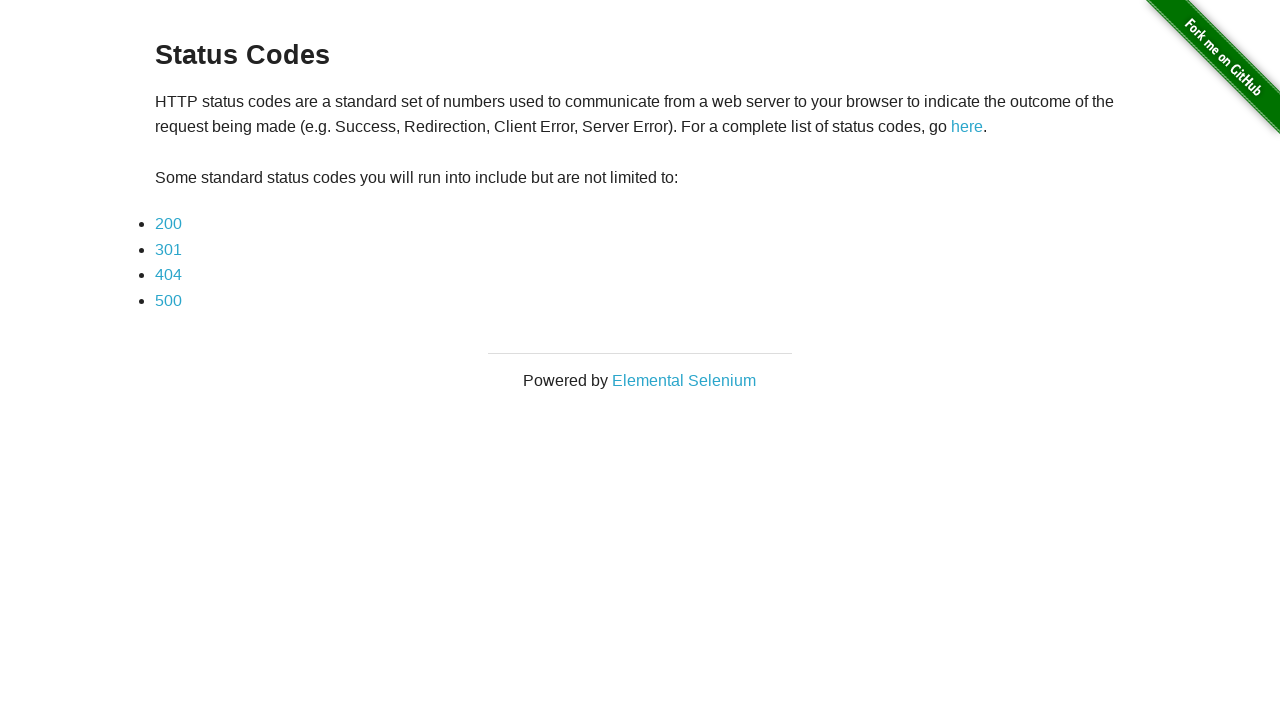

Clicked on status code 200 link at (168, 224) on a[href='status_codes/200']
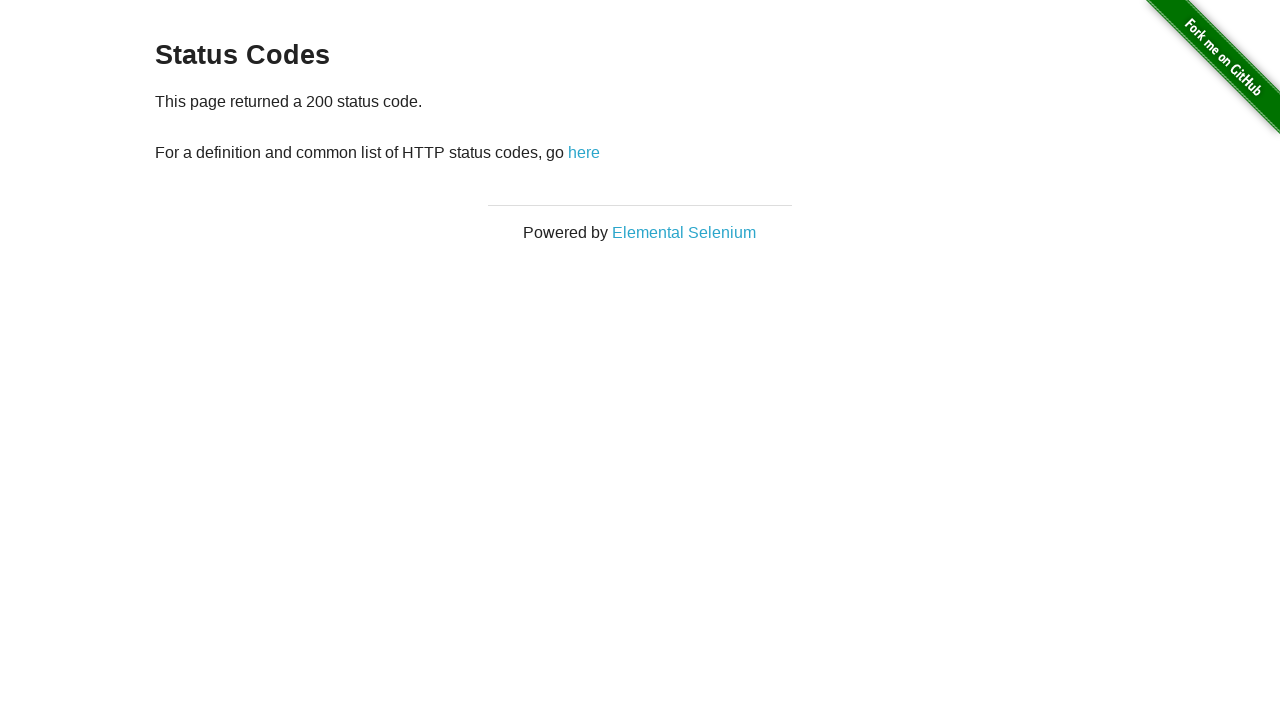

Navigated back to status codes main page from 200
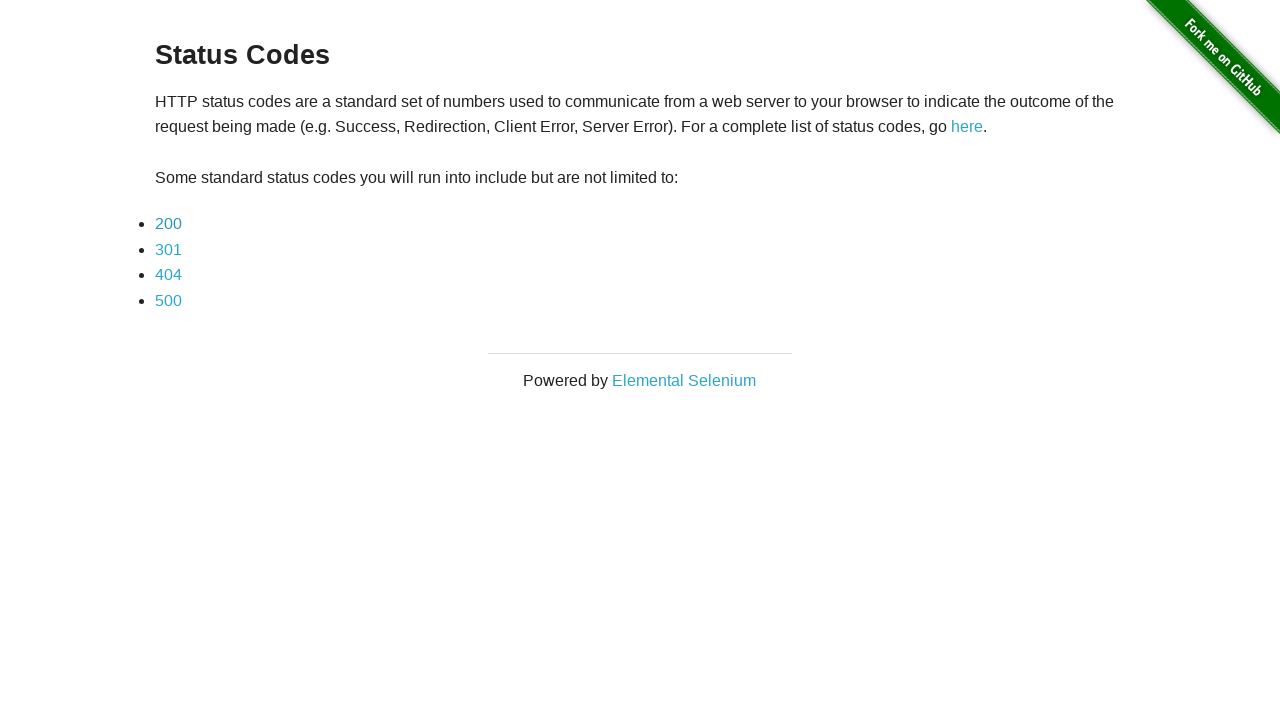

Clicked on status code 301 link at (168, 249) on a[href='status_codes/301']
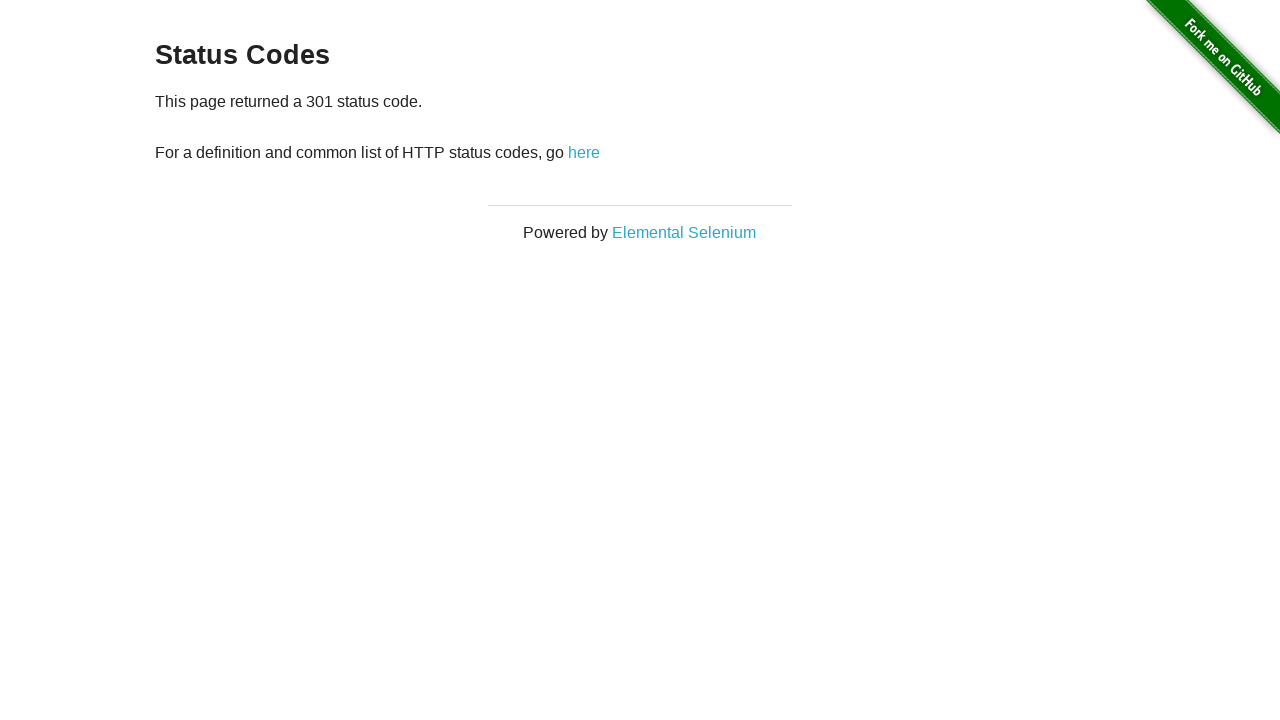

Navigated back to status codes main page from 301
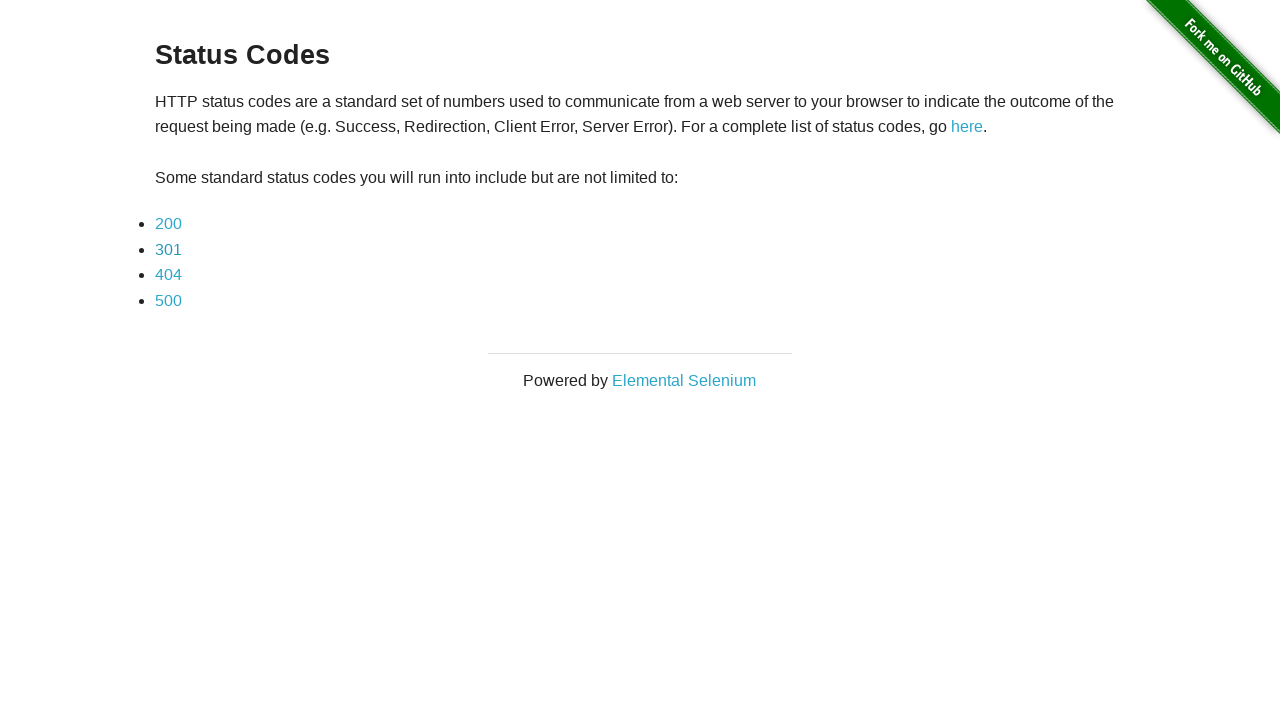

Clicked on status code 404 link at (168, 275) on a[href='status_codes/404']
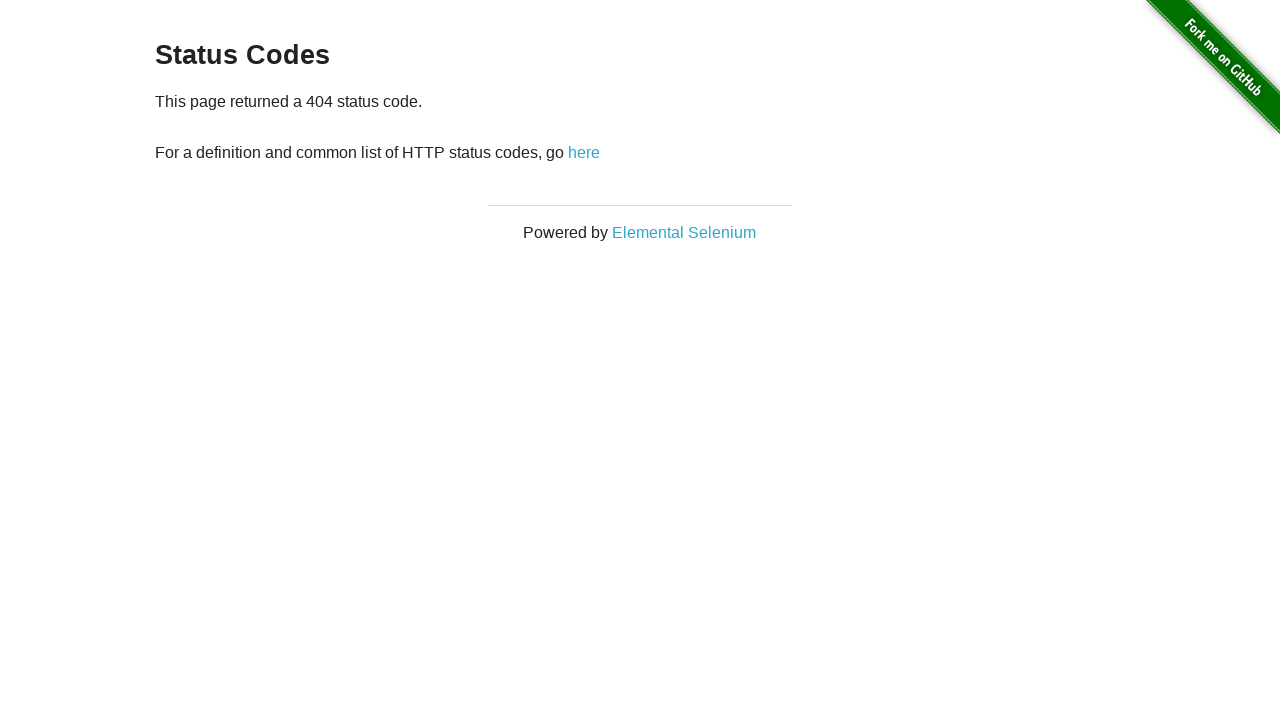

Navigated back to status codes main page from 404
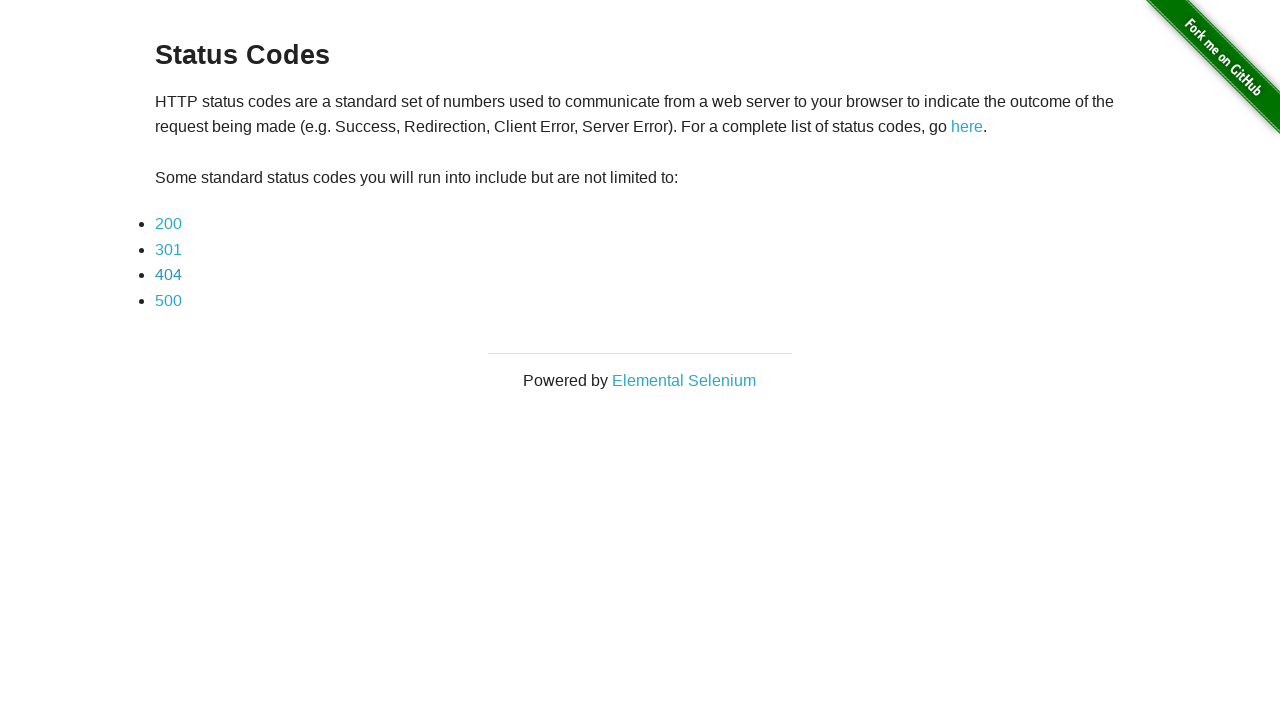

Clicked on status code 500 link at (168, 300) on a[href='status_codes/500']
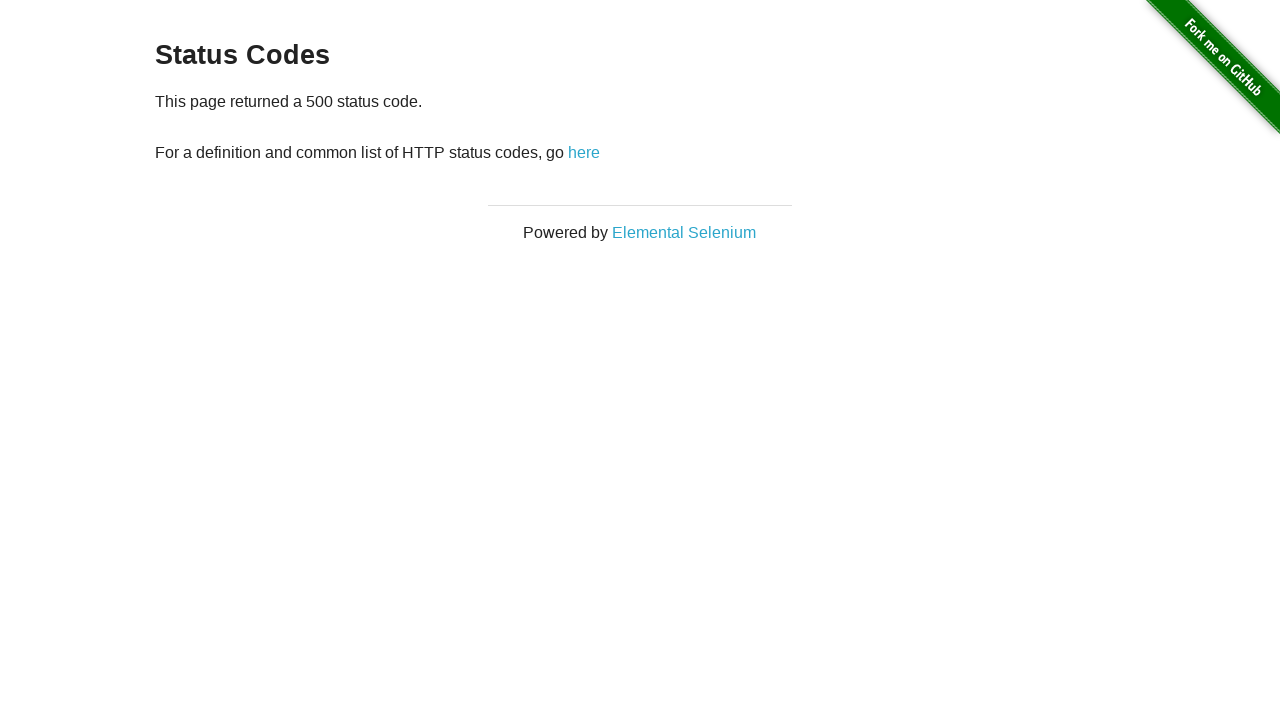

Navigated back to status codes main page from 500
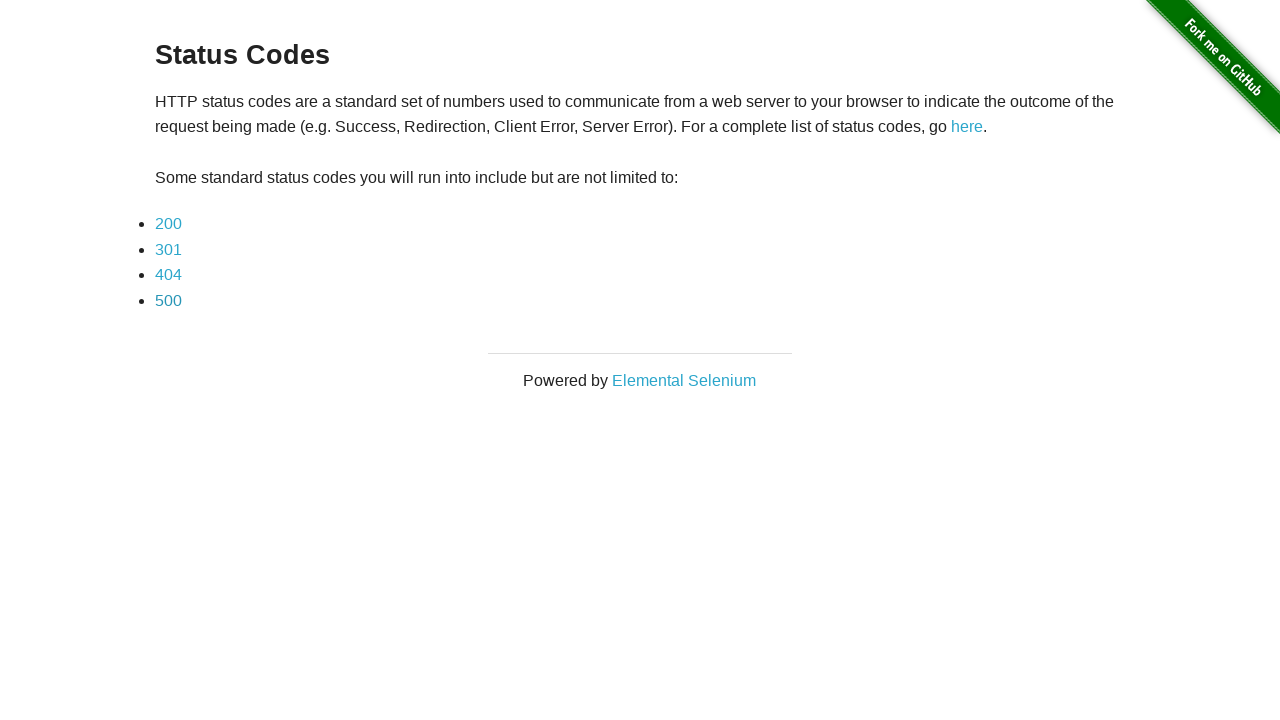

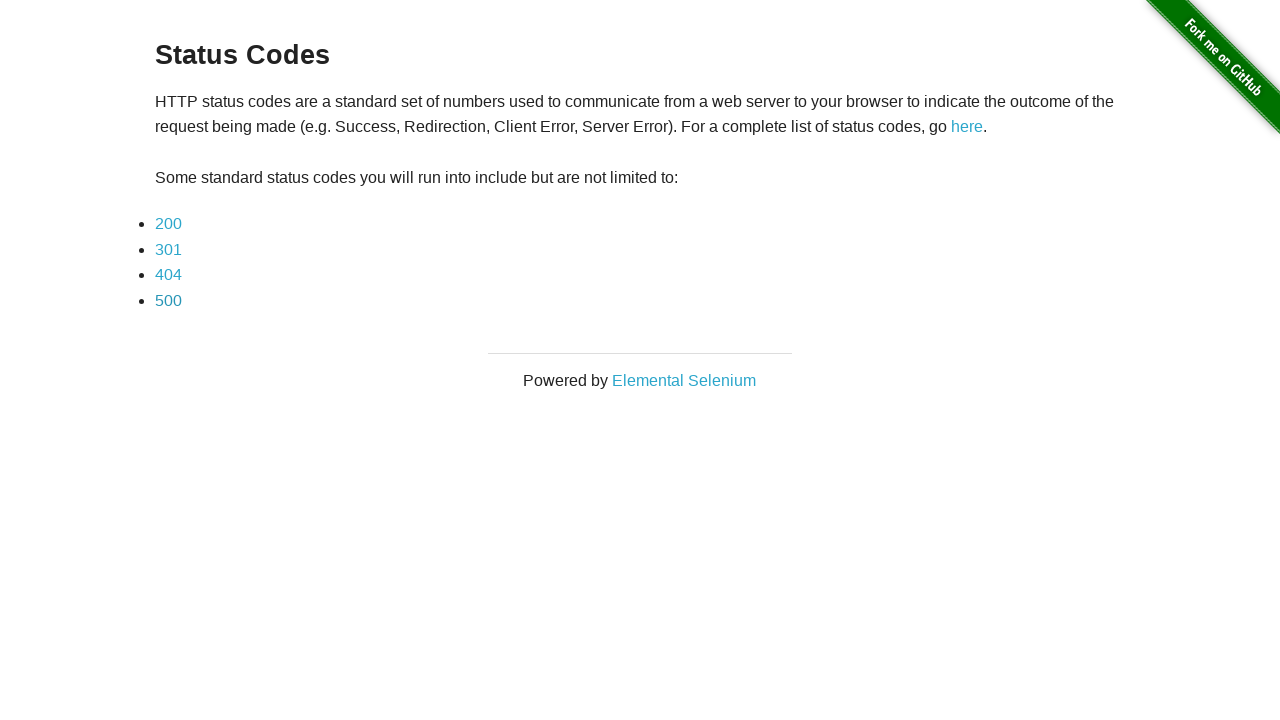